Tests contact form validation by clicking submit without entering any details and verifying error messages are displayed

Starting URL: http://jupiter.cloud.planittesting.com

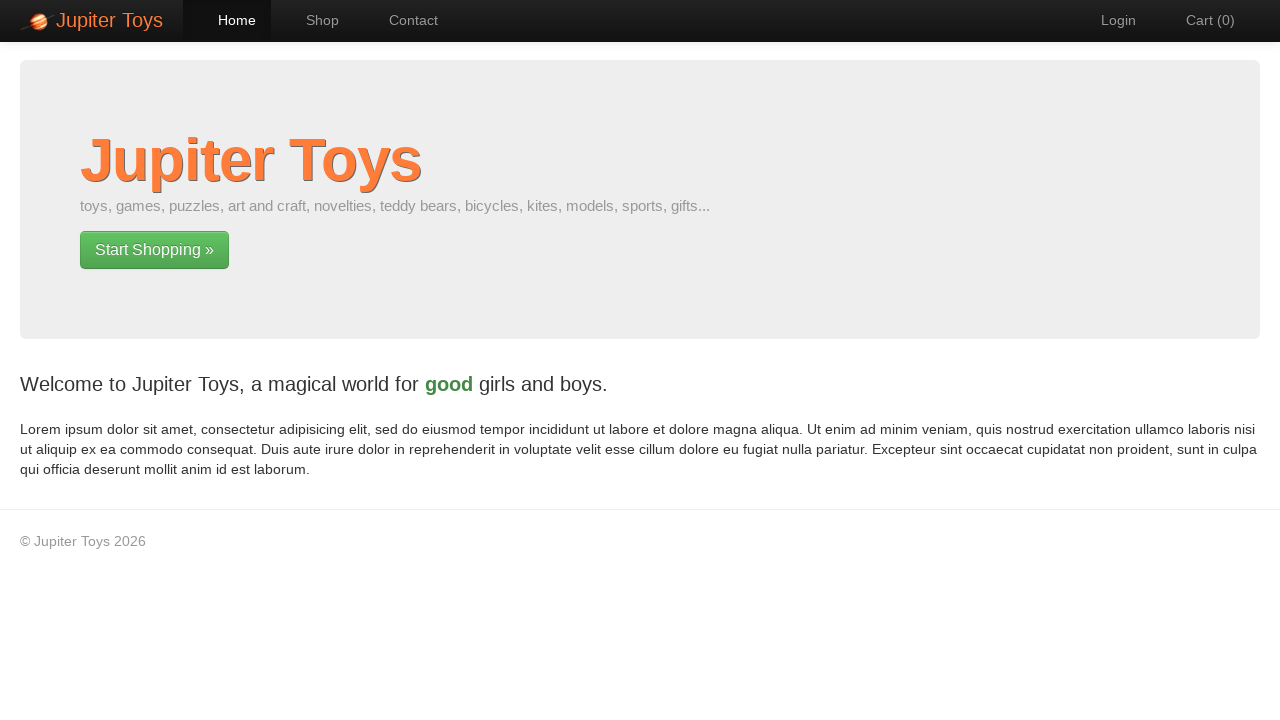

Navigated to Jupiter contact form application
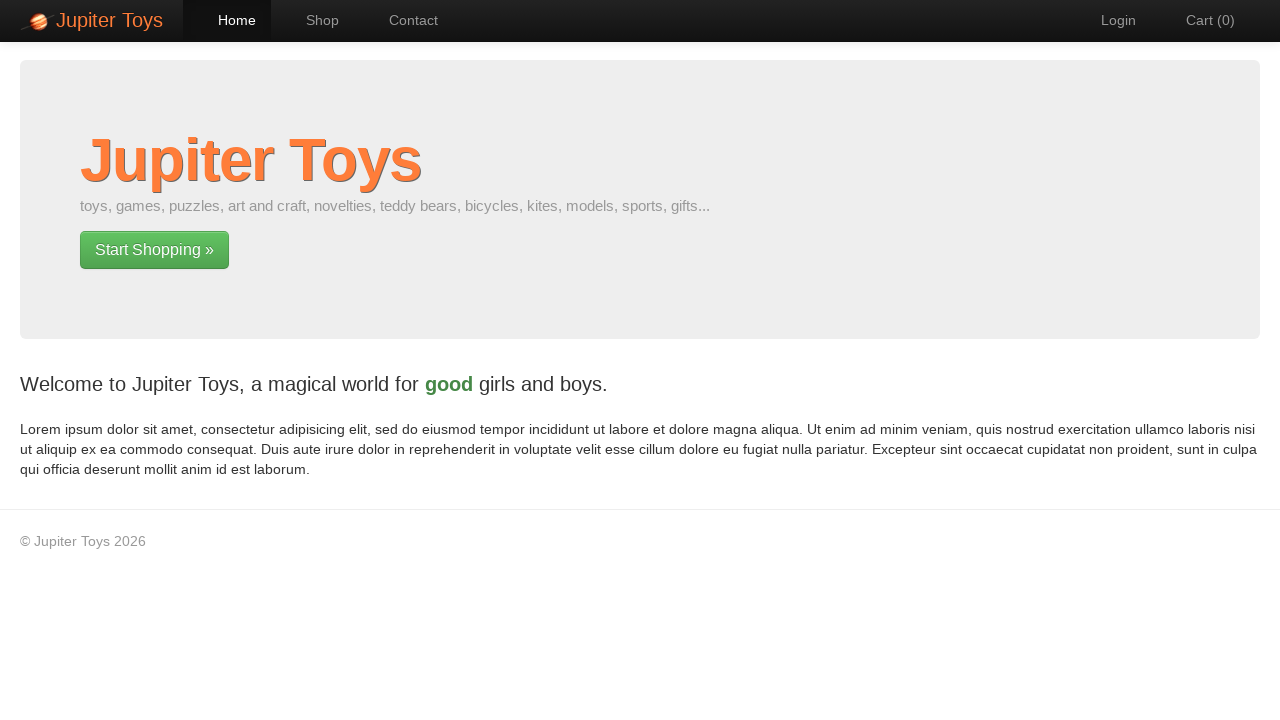

Clicked on Contact link to navigate to contact form at (404, 20) on text=Contact
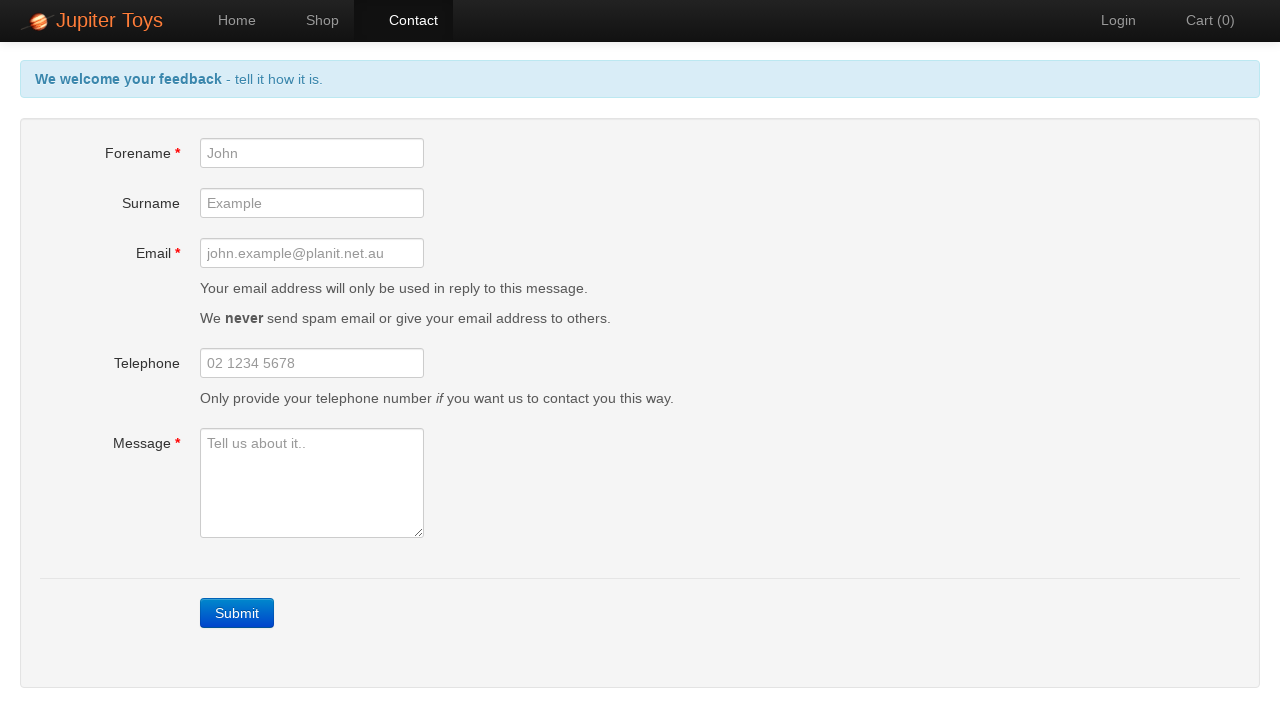

Clicked Submit button without entering any form details at (237, 613) on text=Submit
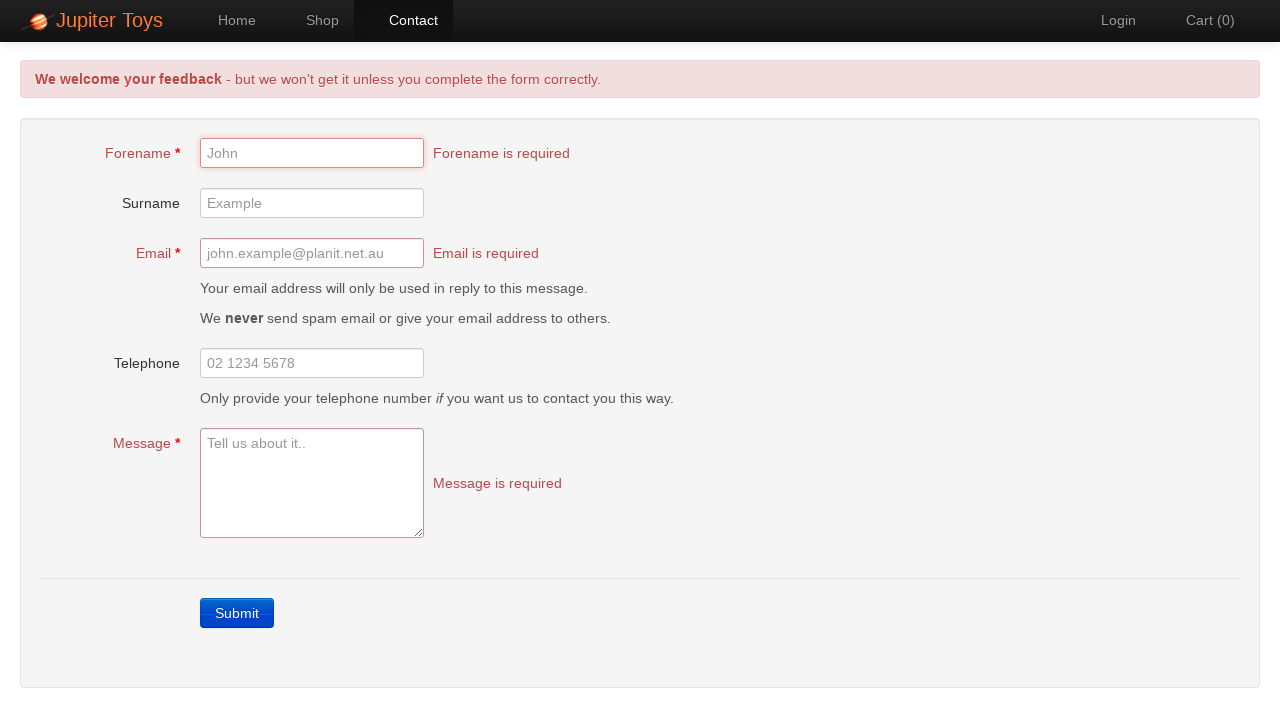

Verified 'Forename is required' error message appeared
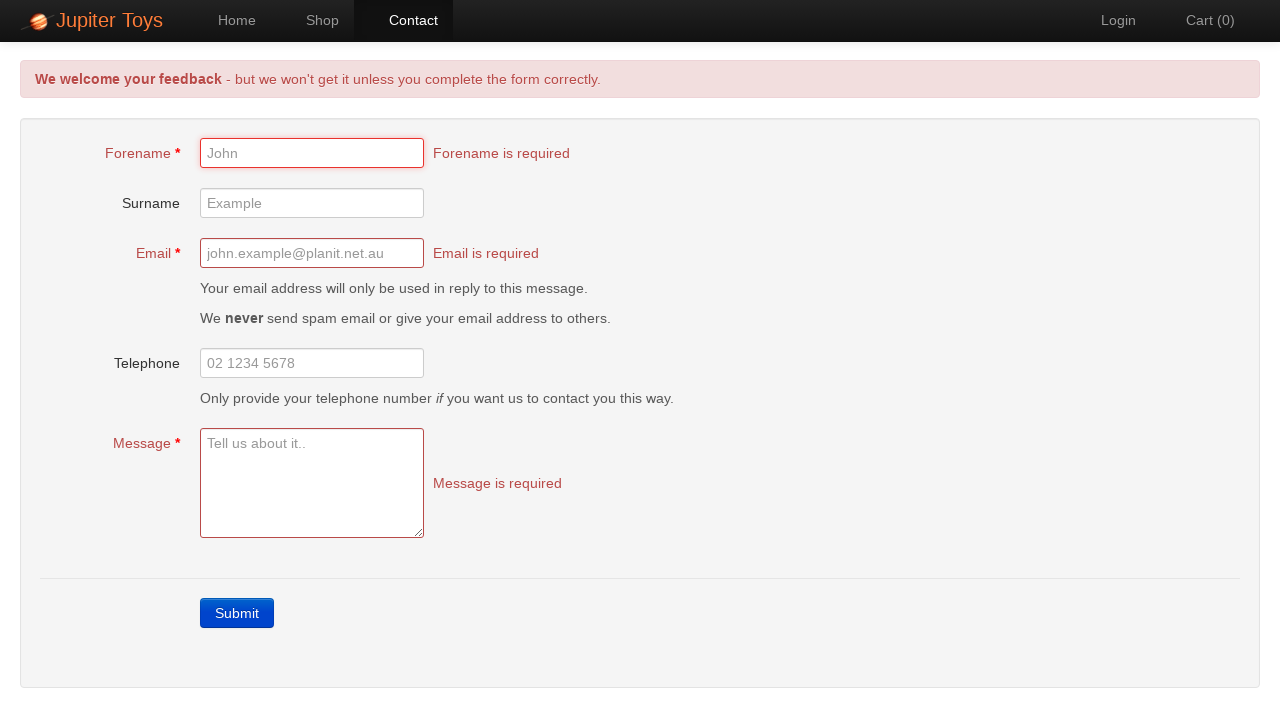

Verified 'Email is required' error message appeared
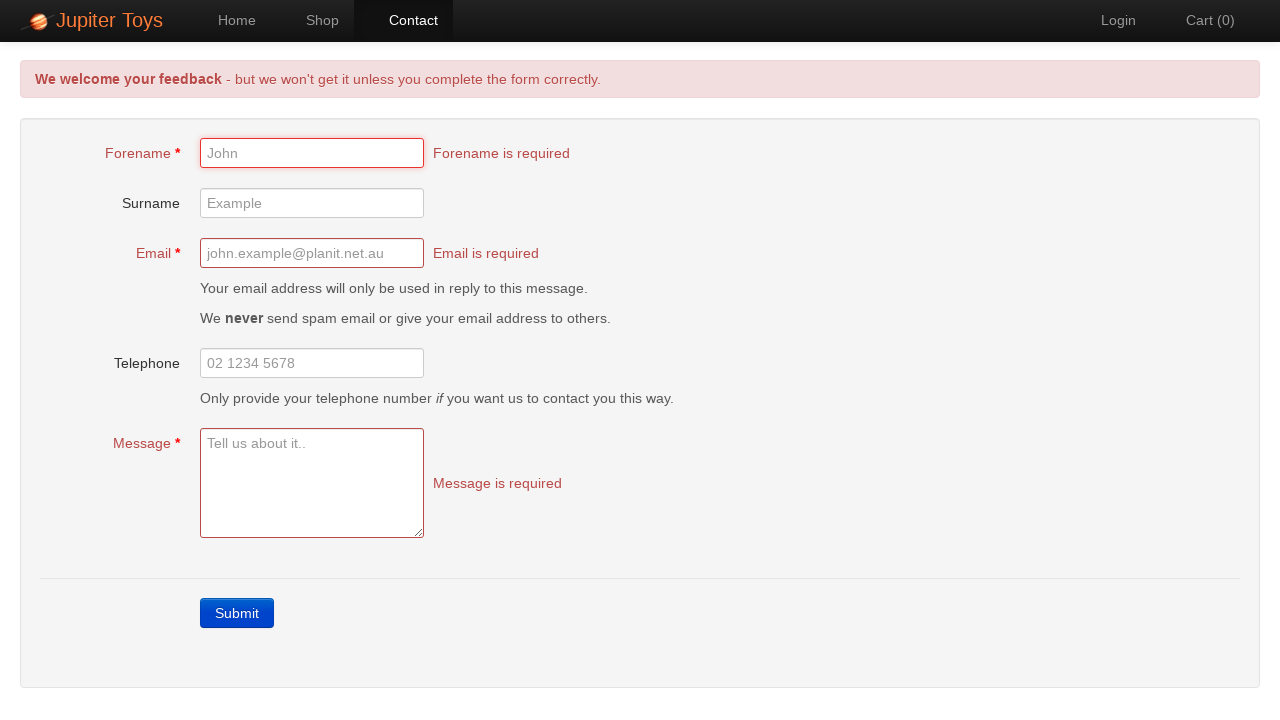

Verified 'Message is required' error message appeared
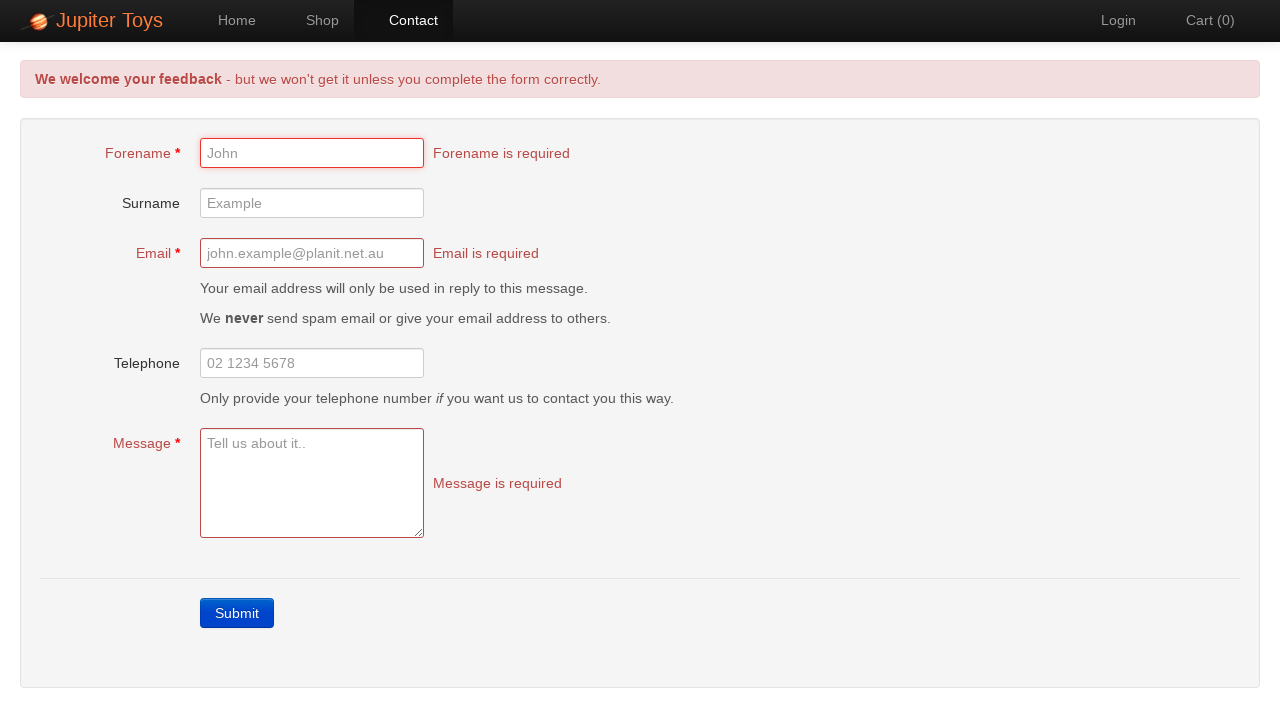

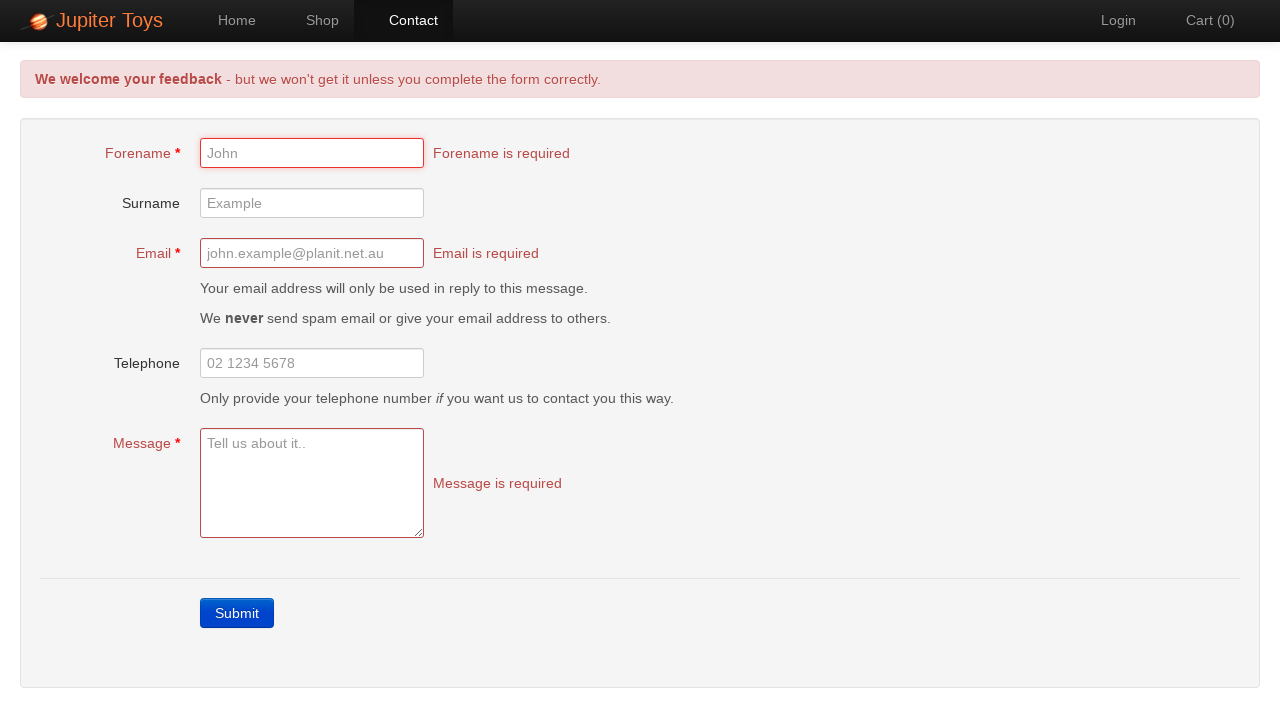